Tests various UI controls on a practice page including dropdown selection, radio button clicks, checkbox checking, and attribute verification

Starting URL: https://rahulshettyacademy.com/loginpagePractise/

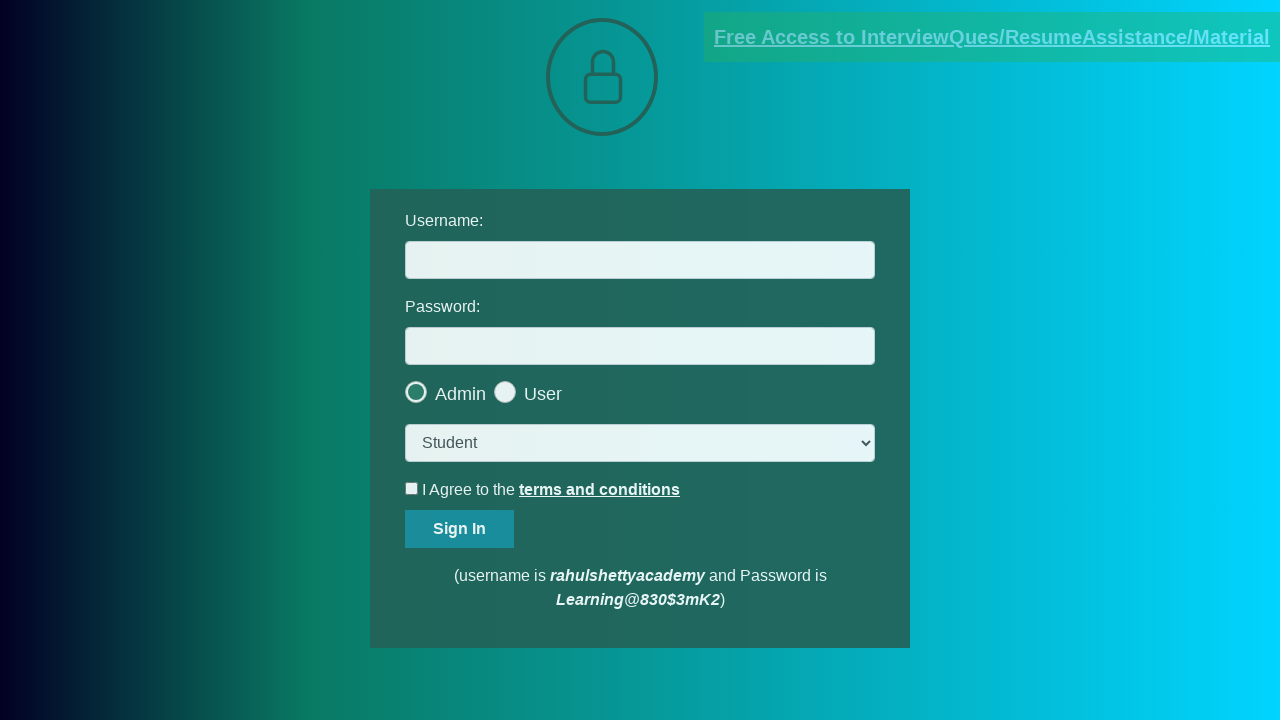

Selected 'consult' option from dropdown on select.form-control
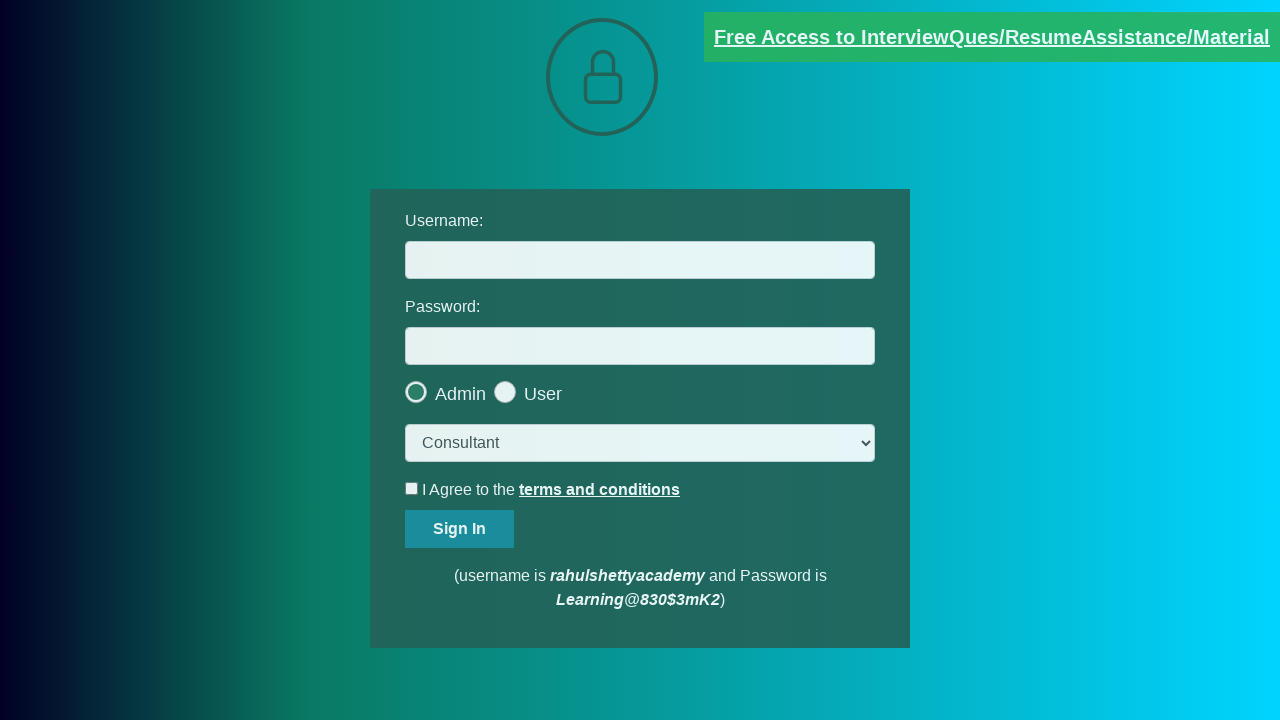

Clicked the last radio button option at (528, 394) on .customradio >> nth=-1
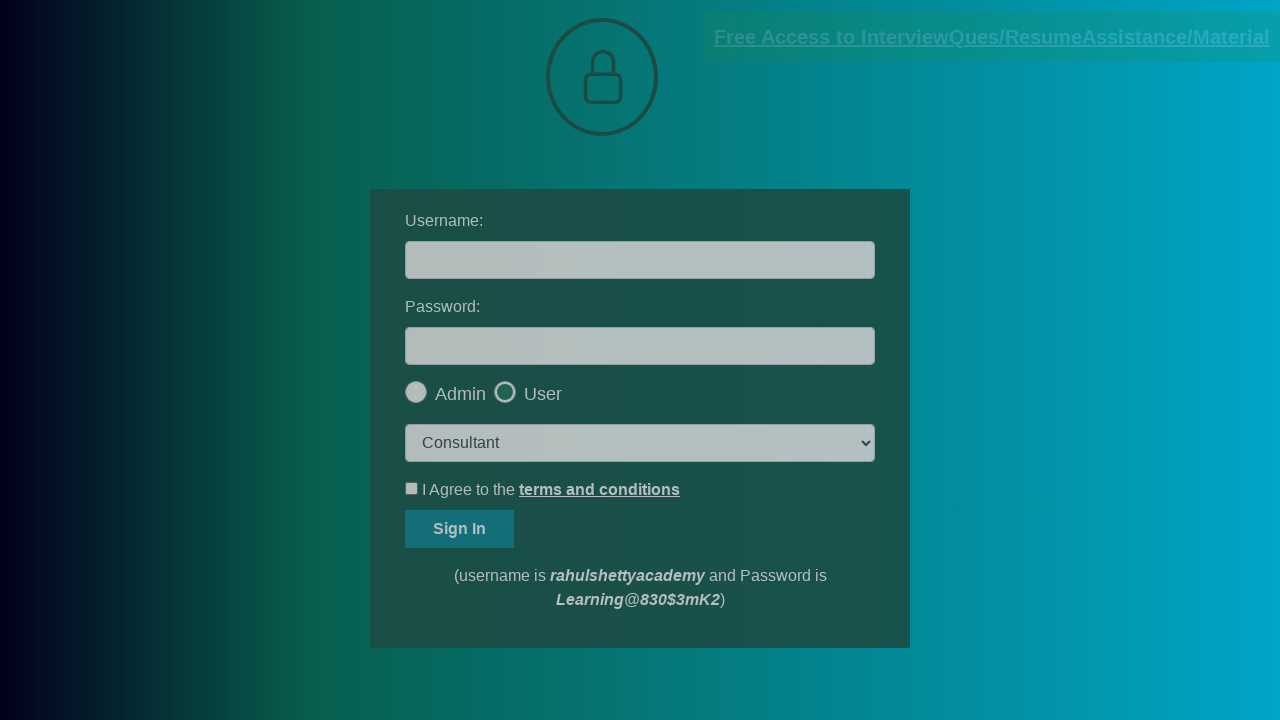

Clicked okay button in modal at (698, 144) on #okayBtn
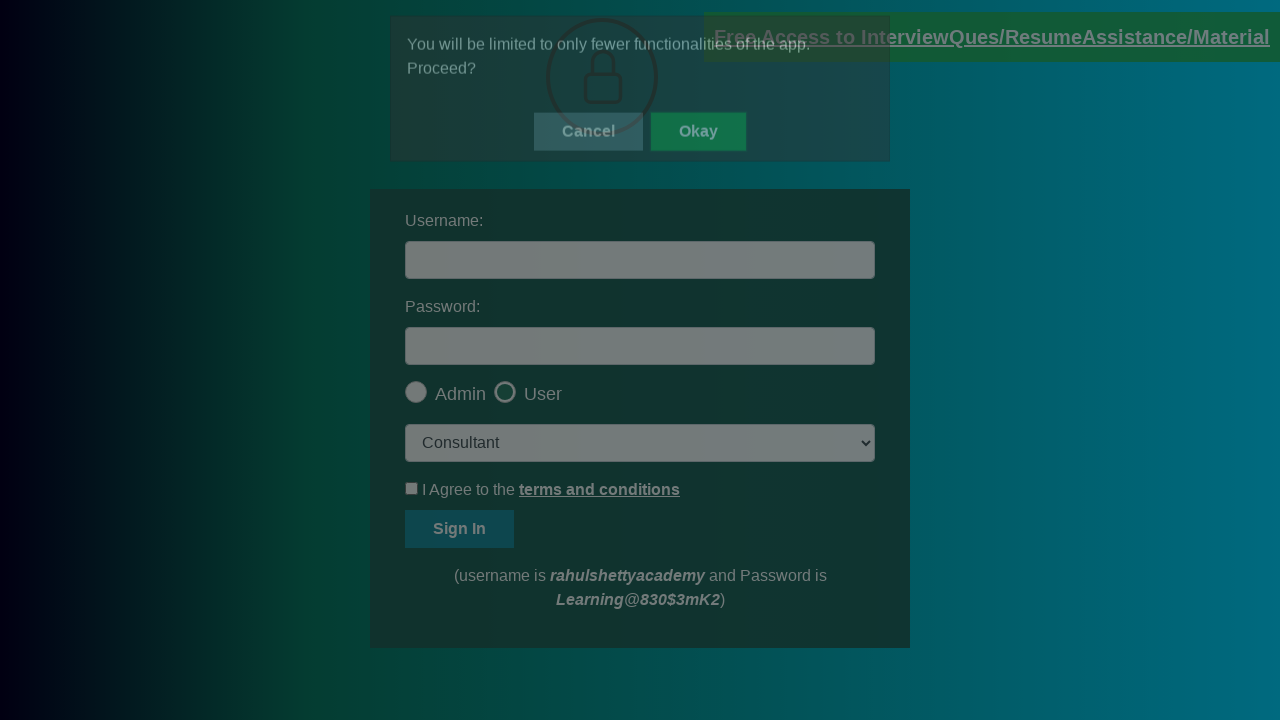

Checked the terms checkbox at (412, 488) on #terms
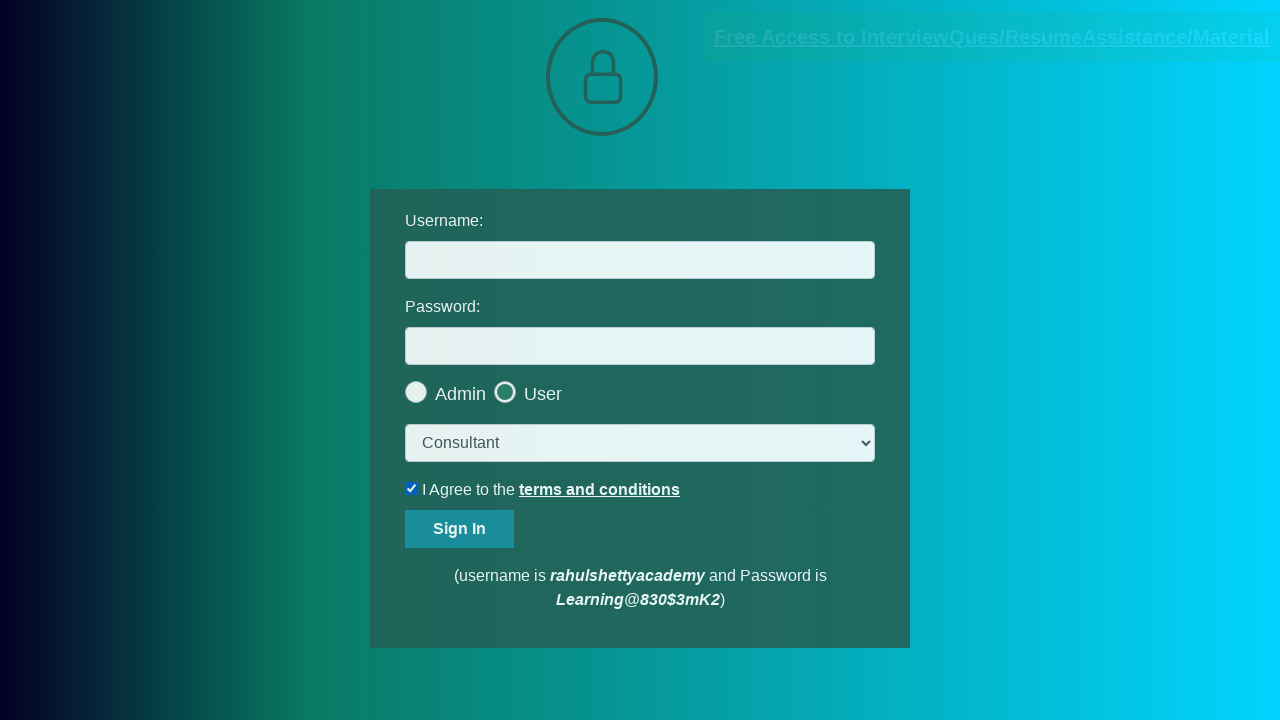

Verified document link has 'blinkingText' class attribute
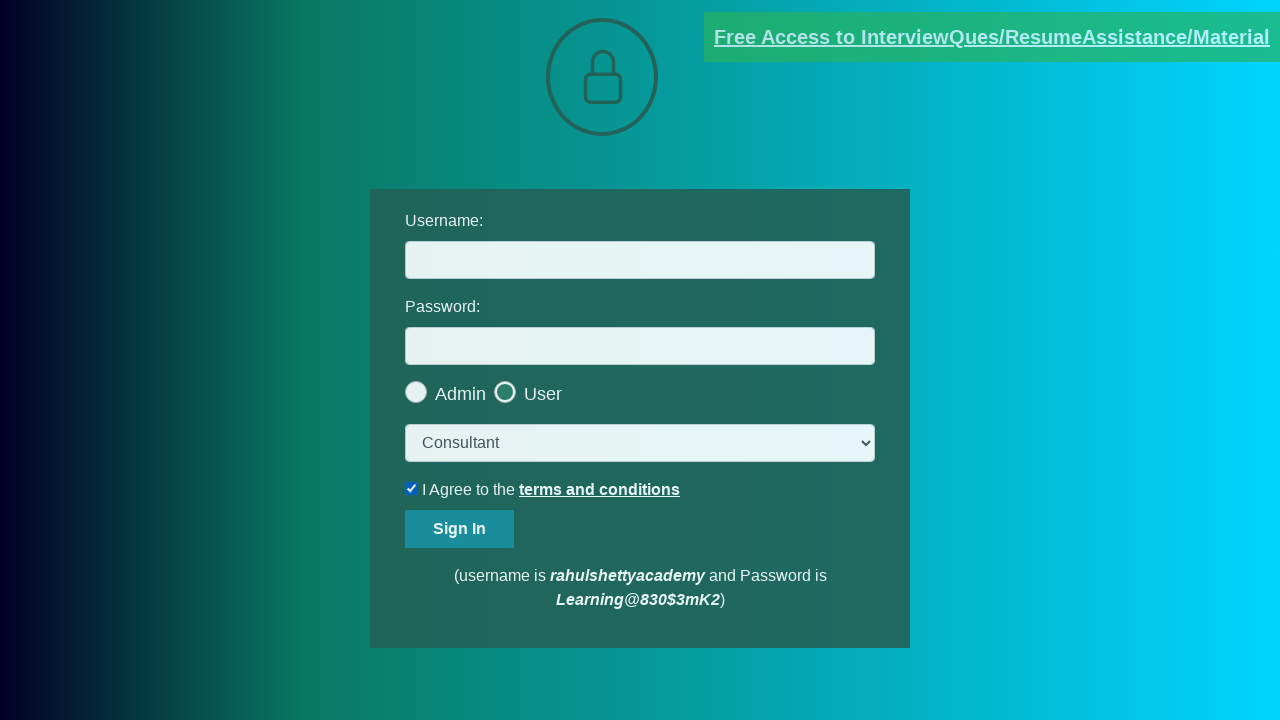

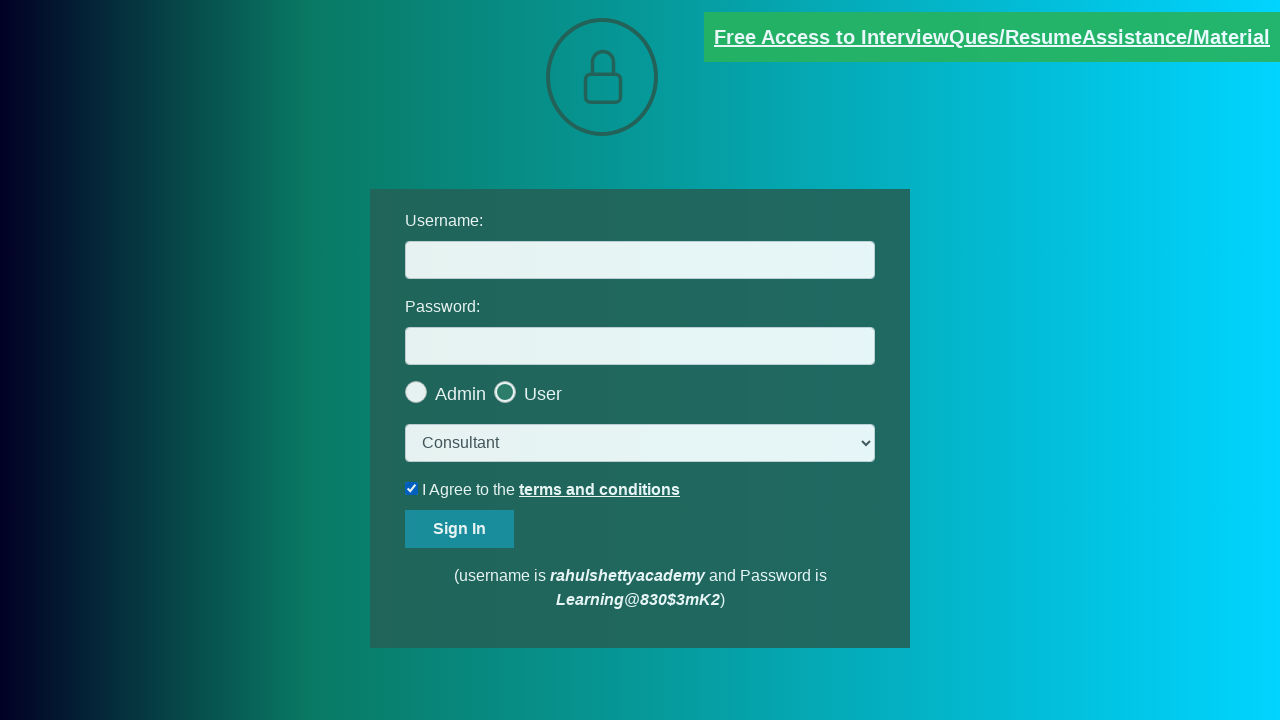